Tests that edits are cancelled when pressing Escape key

Starting URL: https://demo.playwright.dev/todomvc

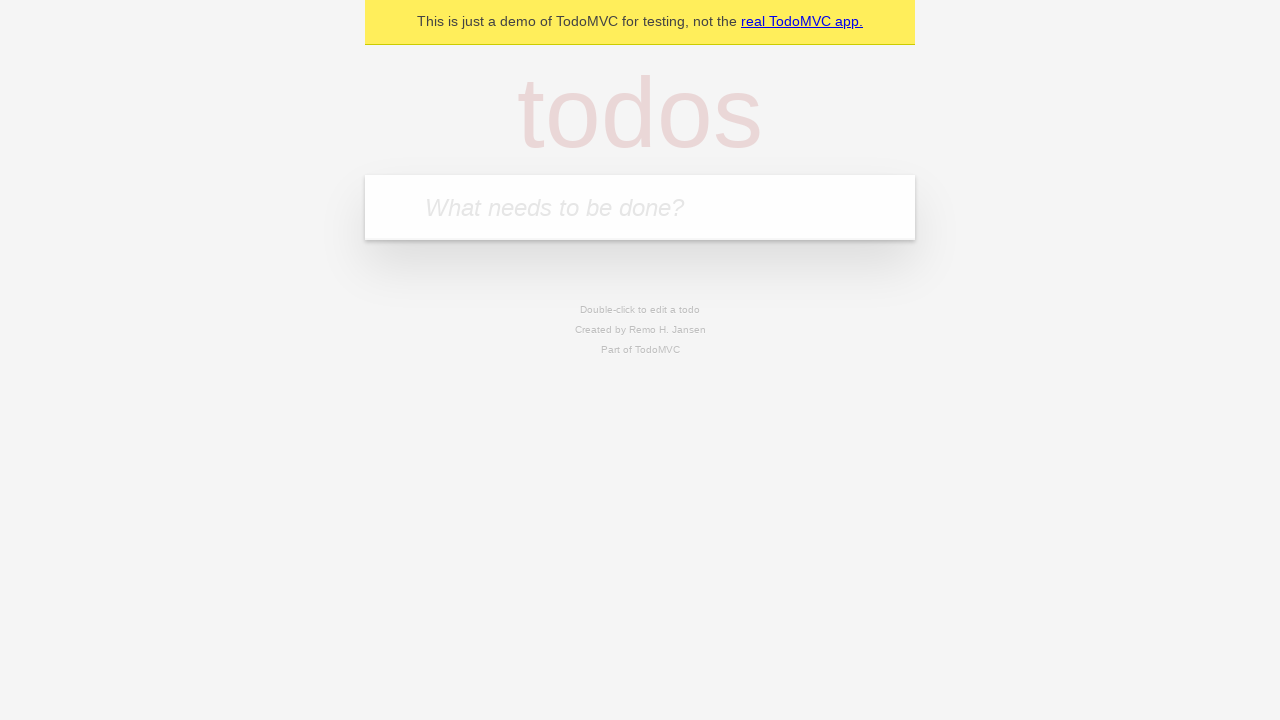

Filled input field with 'buy some cheese' on internal:attr=[placeholder="What needs to be done?"i]
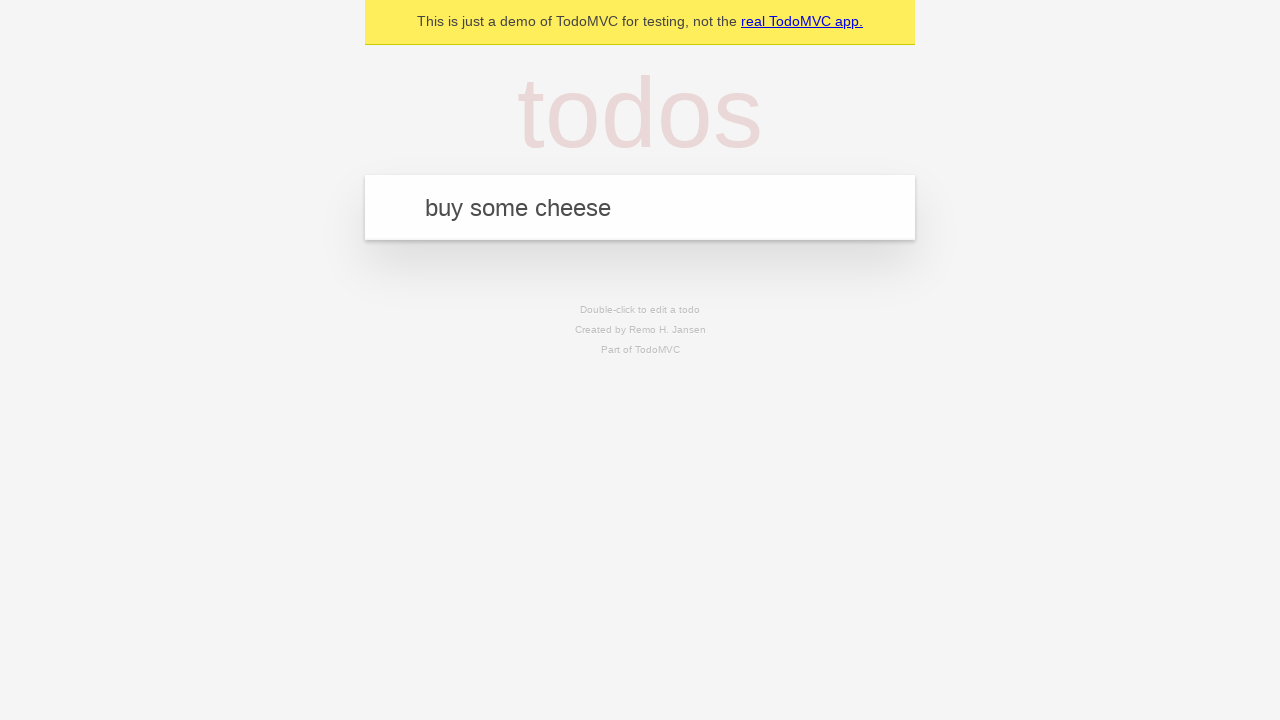

Pressed Enter to add first todo on internal:attr=[placeholder="What needs to be done?"i]
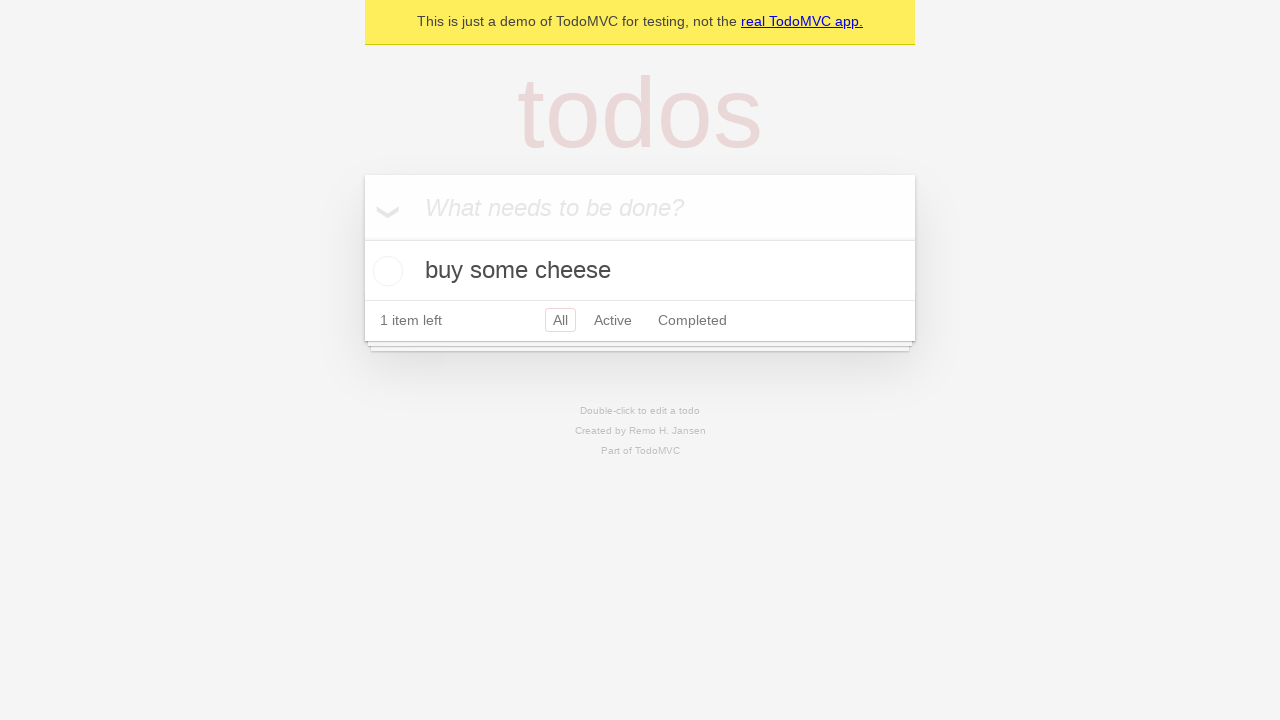

Filled input field with 'feed the cat' on internal:attr=[placeholder="What needs to be done?"i]
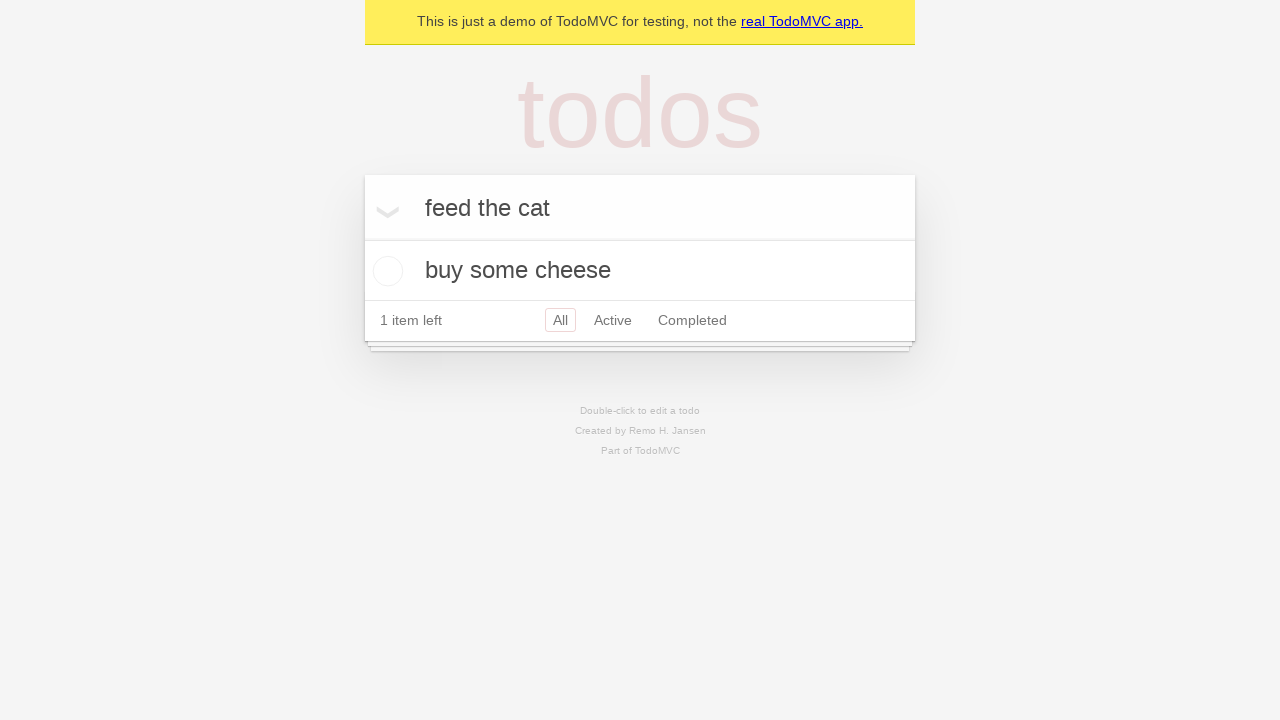

Pressed Enter to add second todo on internal:attr=[placeholder="What needs to be done?"i]
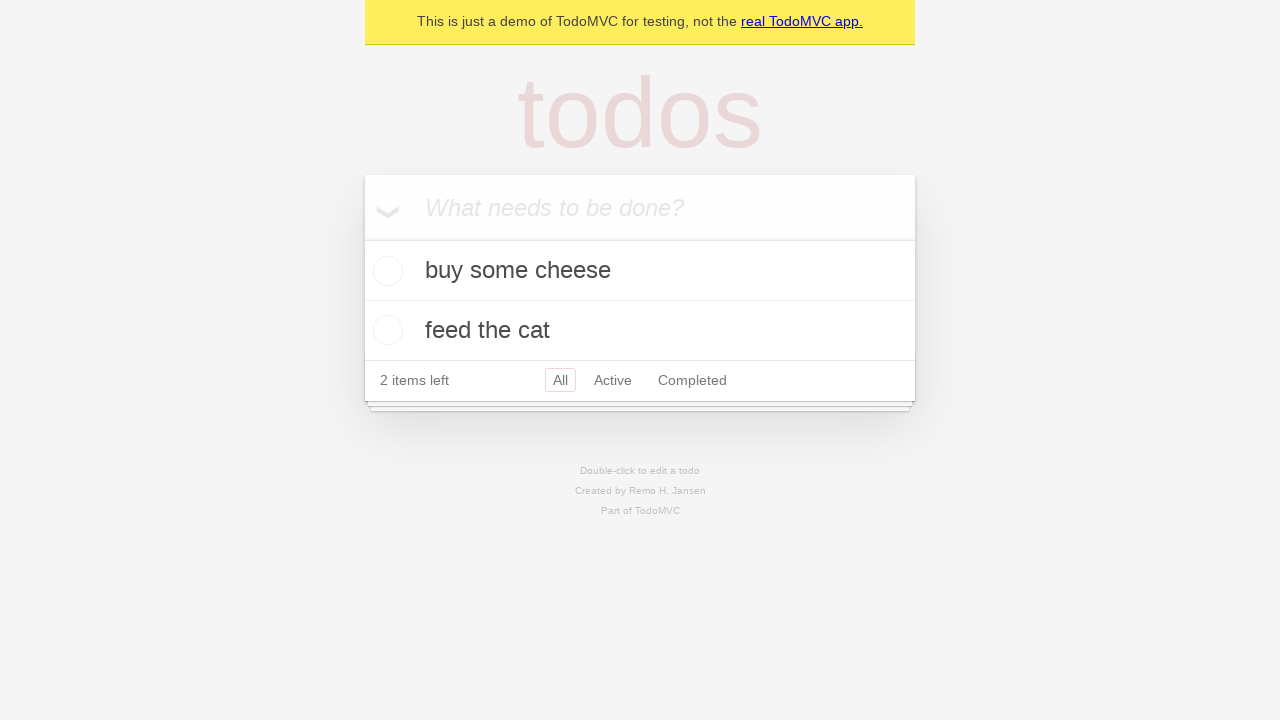

Filled input field with 'book a doctors appointment' on internal:attr=[placeholder="What needs to be done?"i]
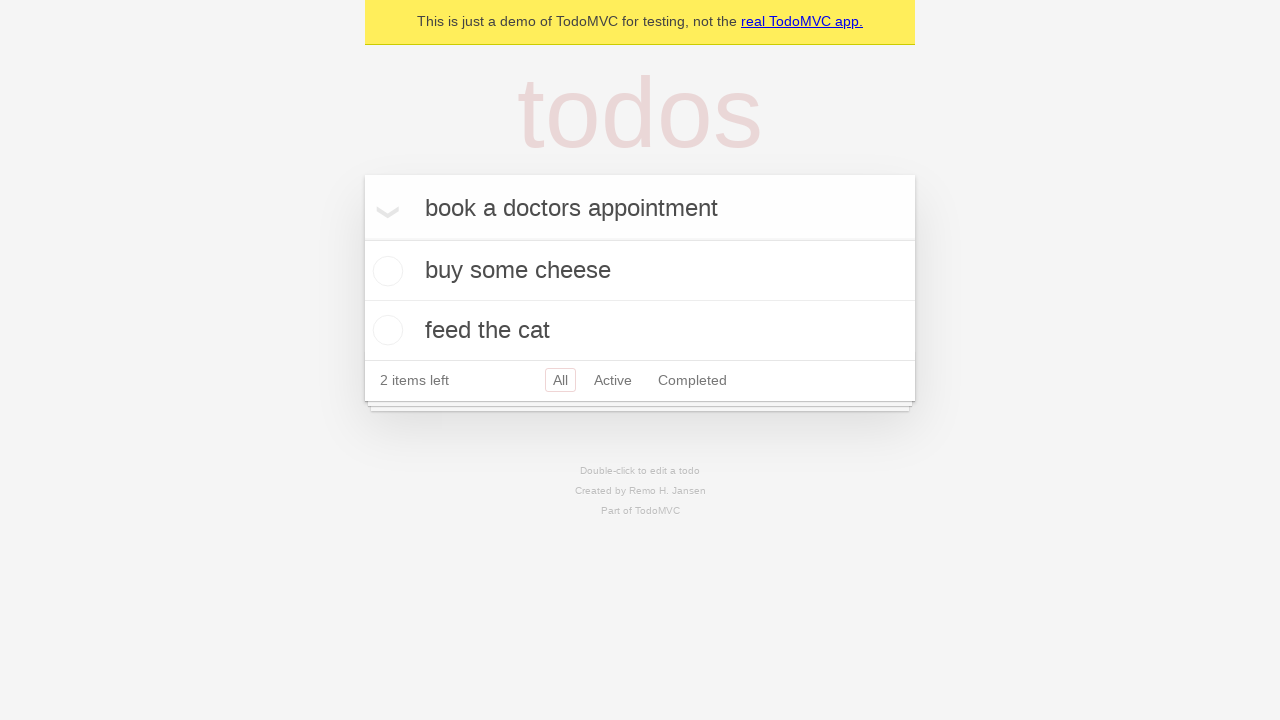

Pressed Enter to add third todo on internal:attr=[placeholder="What needs to be done?"i]
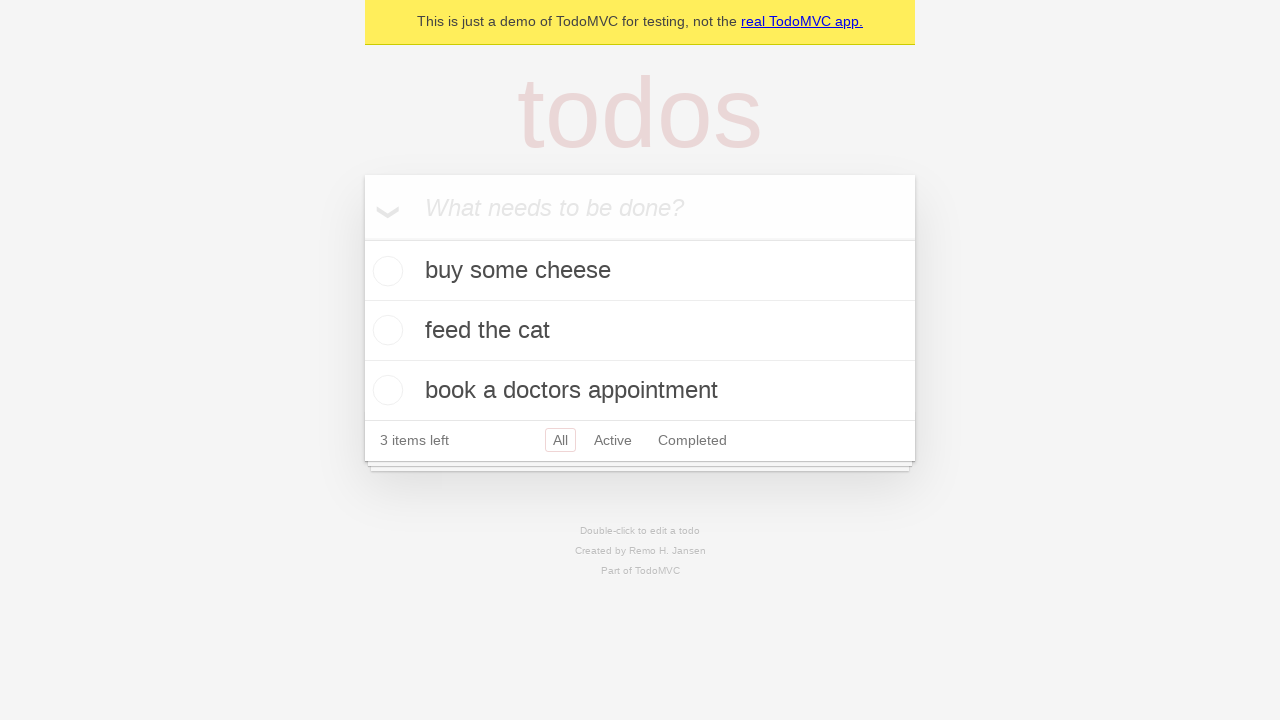

Double-clicked second todo to enter edit mode at (640, 331) on internal:testid=[data-testid="todo-item"s] >> nth=1
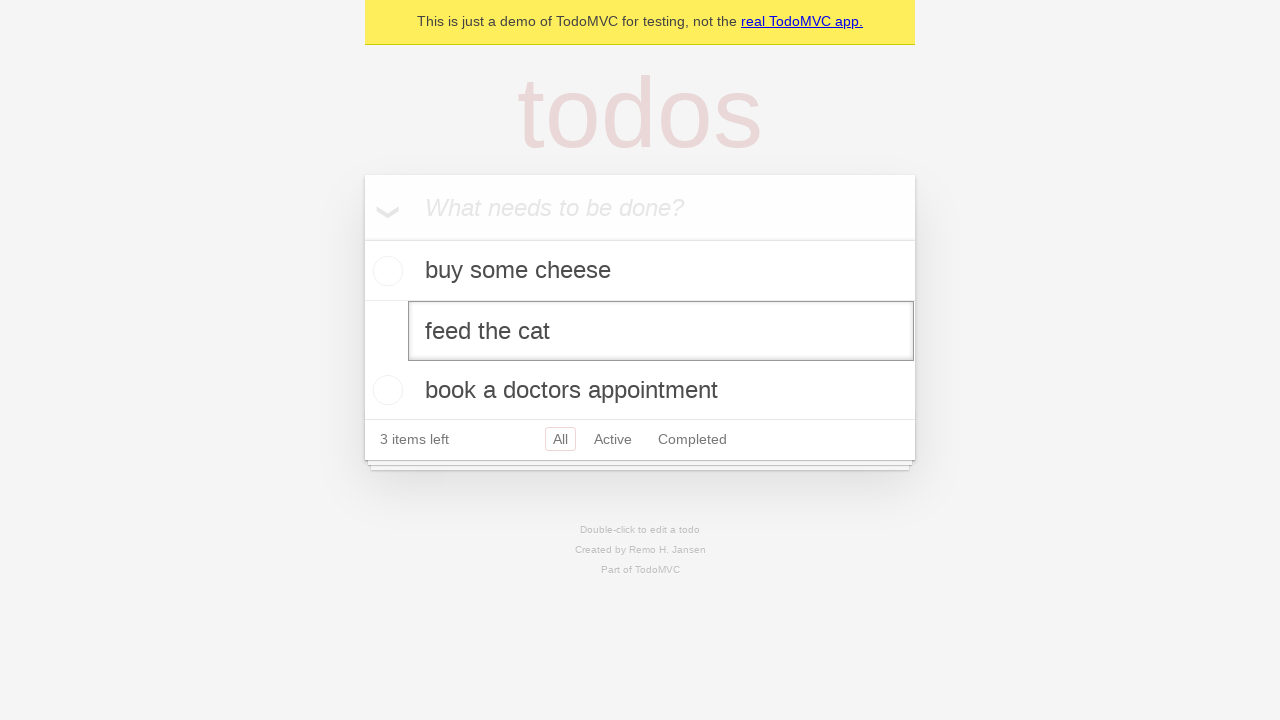

Filled edit field with 'buy some sausages' on internal:testid=[data-testid="todo-item"s] >> nth=1 >> internal:role=textbox[nam
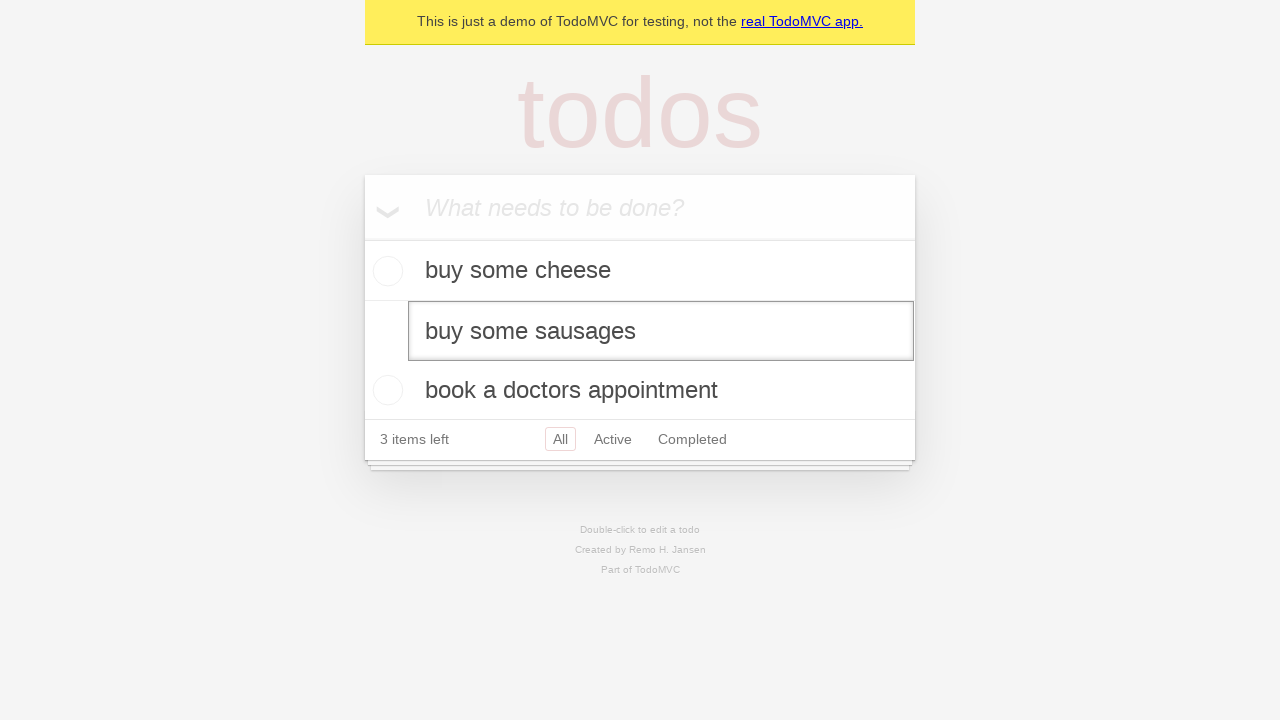

Pressed Escape to cancel edit without saving changes on internal:testid=[data-testid="todo-item"s] >> nth=1 >> internal:role=textbox[nam
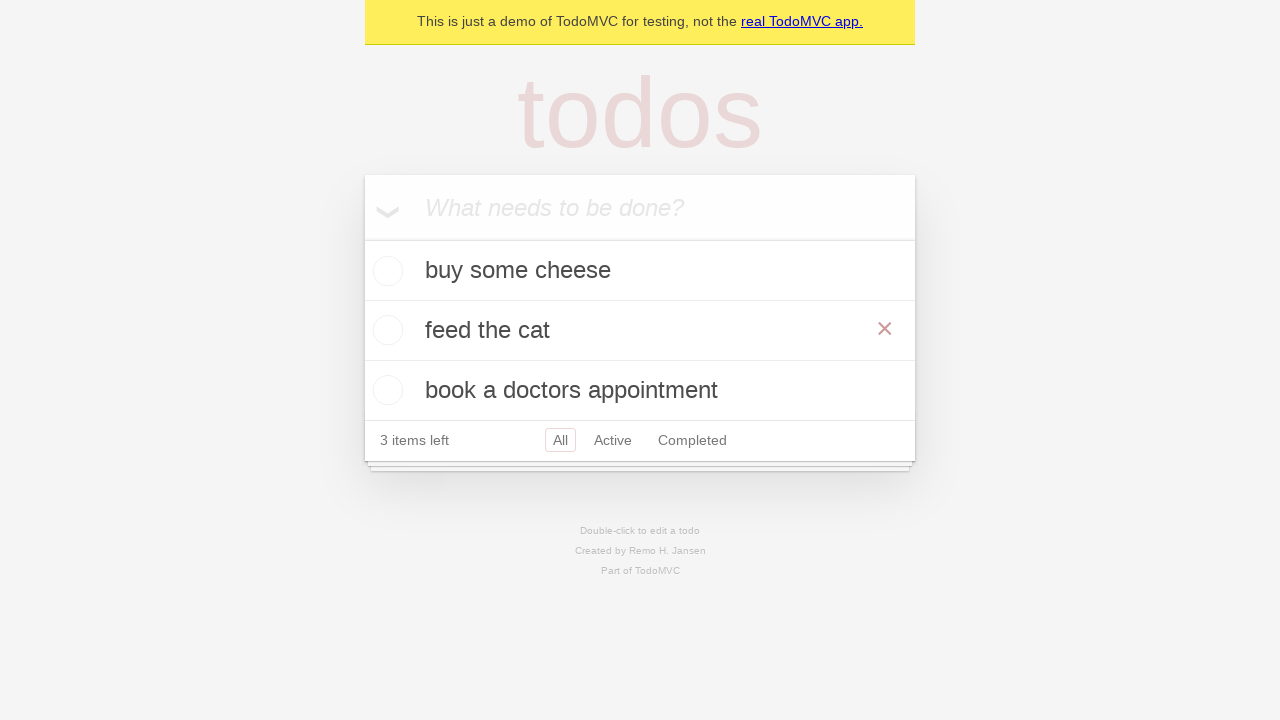

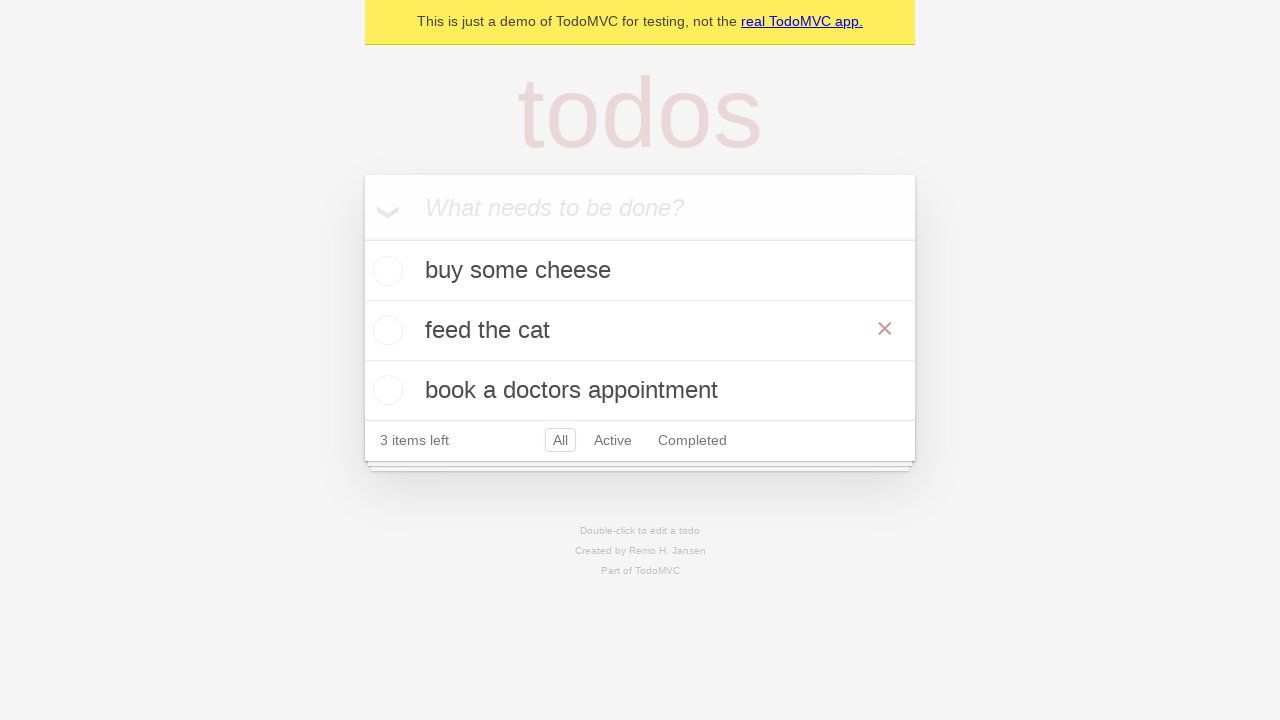